Tests switching between multiple browser windows by clicking a link that opens a new window, then switching between the original and new windows and verifying the correct window is focused by checking page titles.

Starting URL: http://the-internet.herokuapp.com/windows

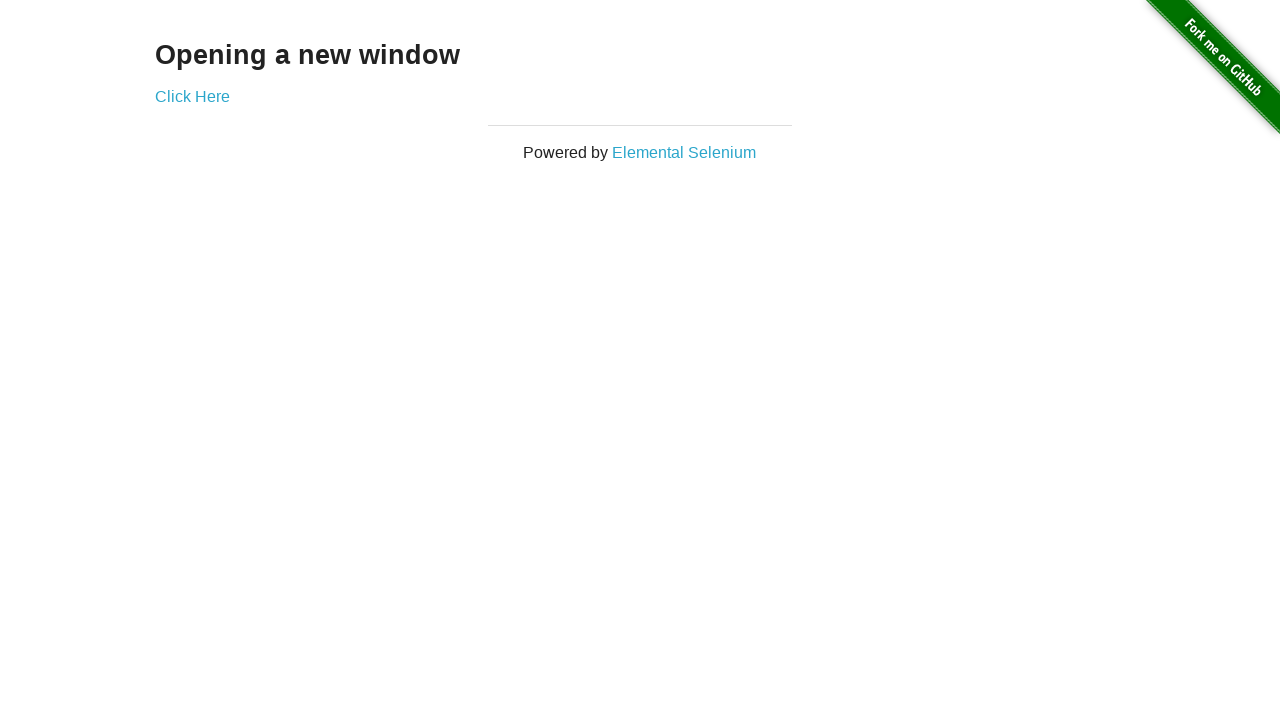

Clicked link to open new window at (192, 96) on .example a
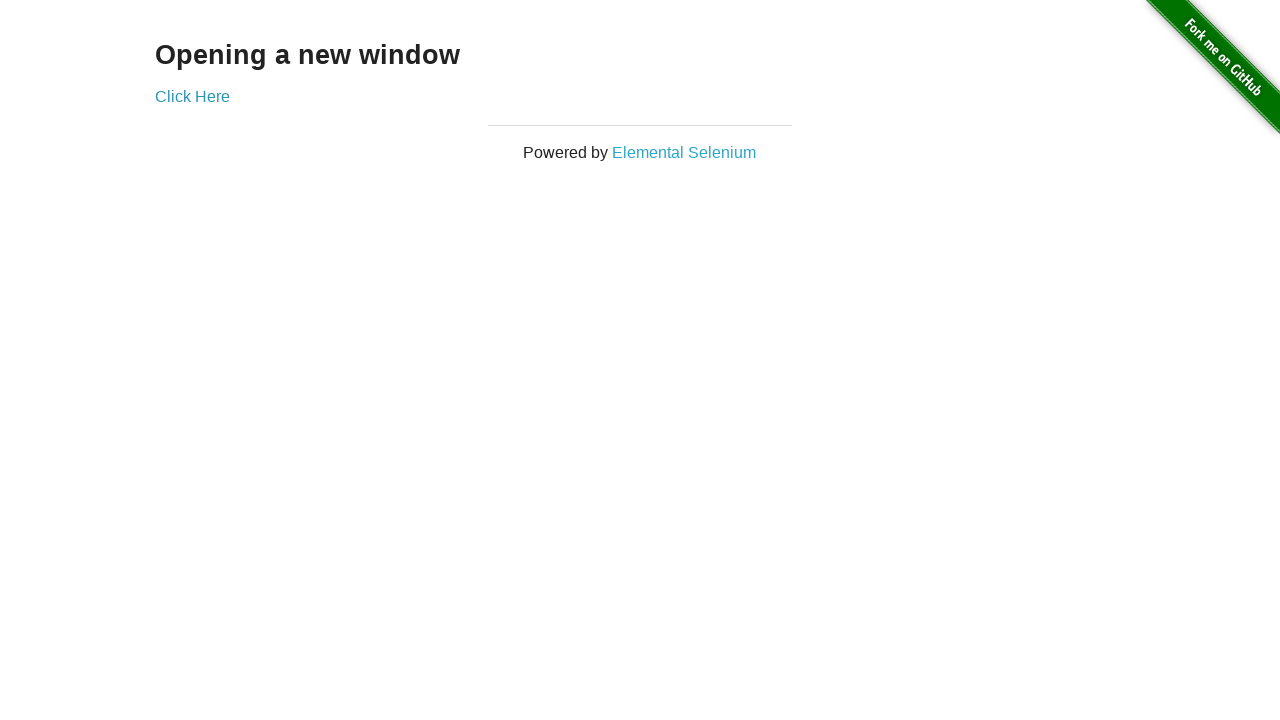

New window opened and captured
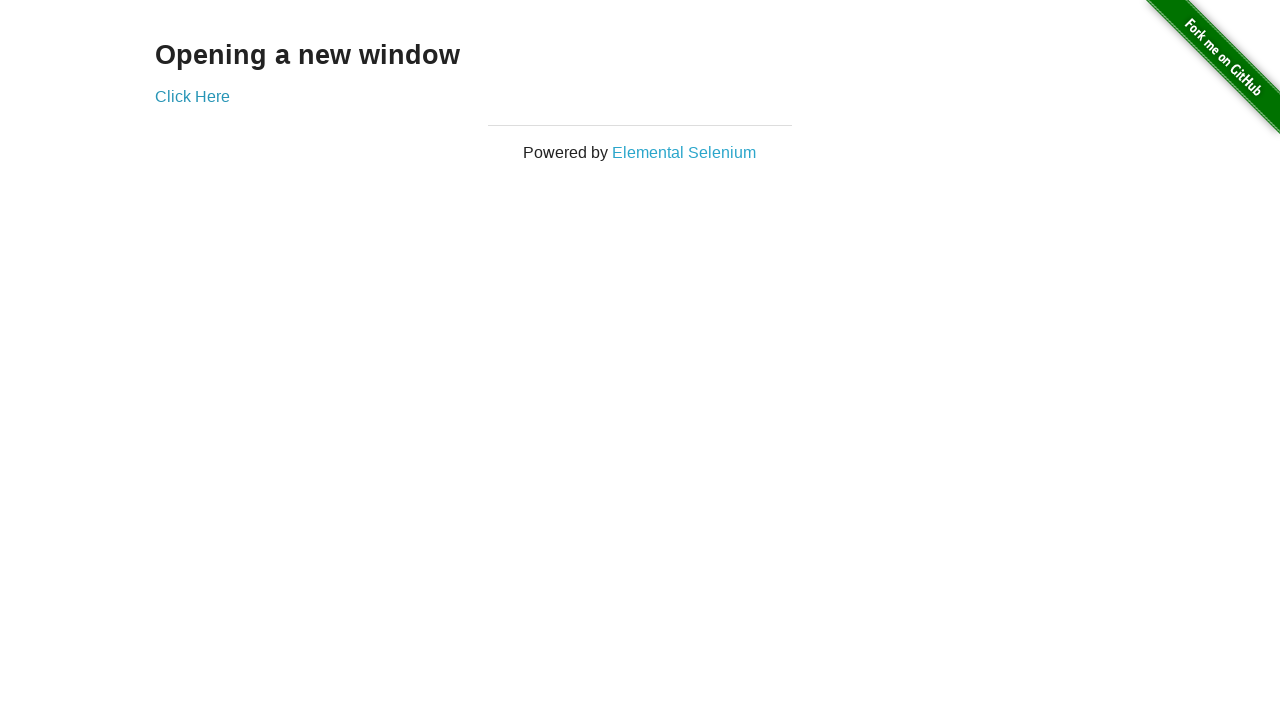

Verified original window title is not 'New Window'
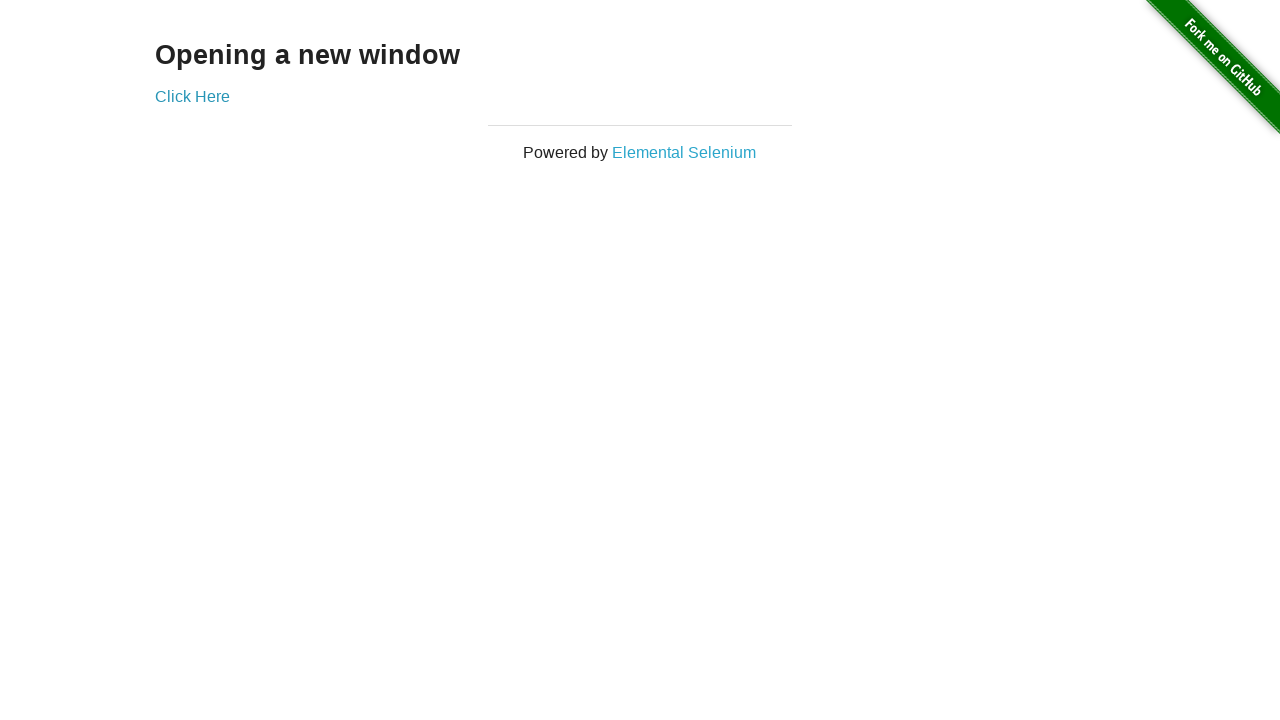

Switched focus to new window
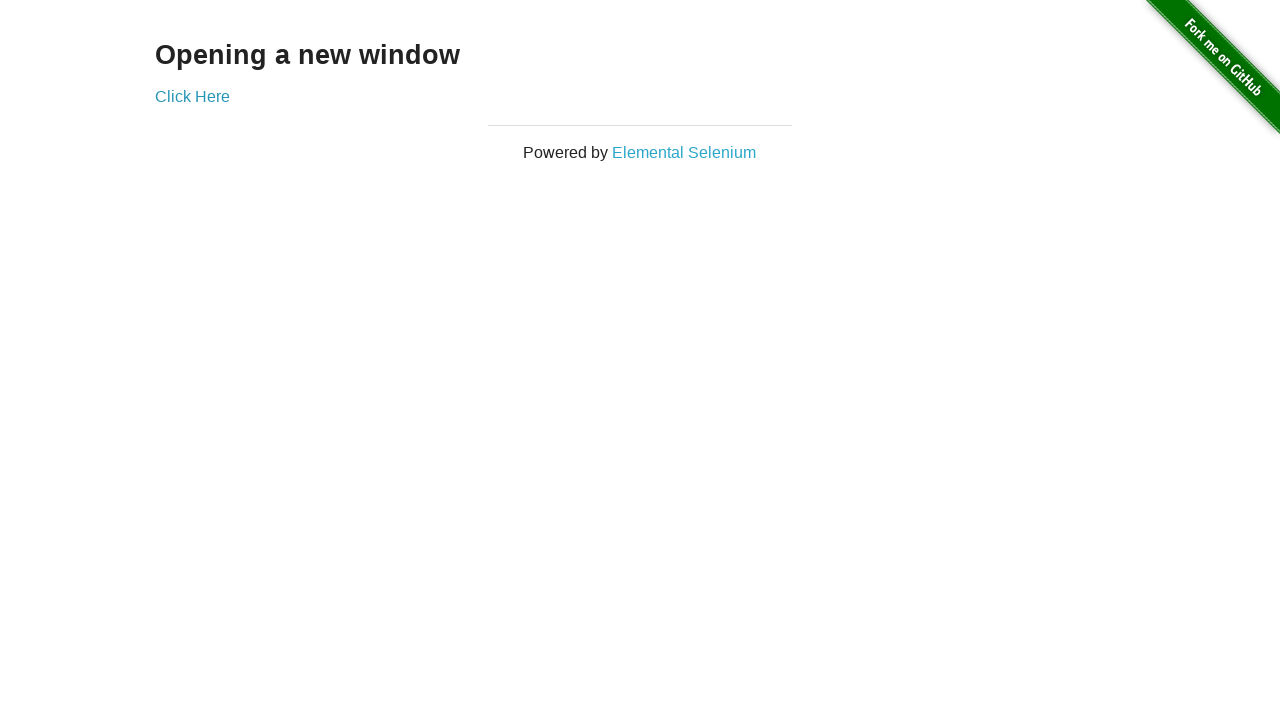

New window finished loading
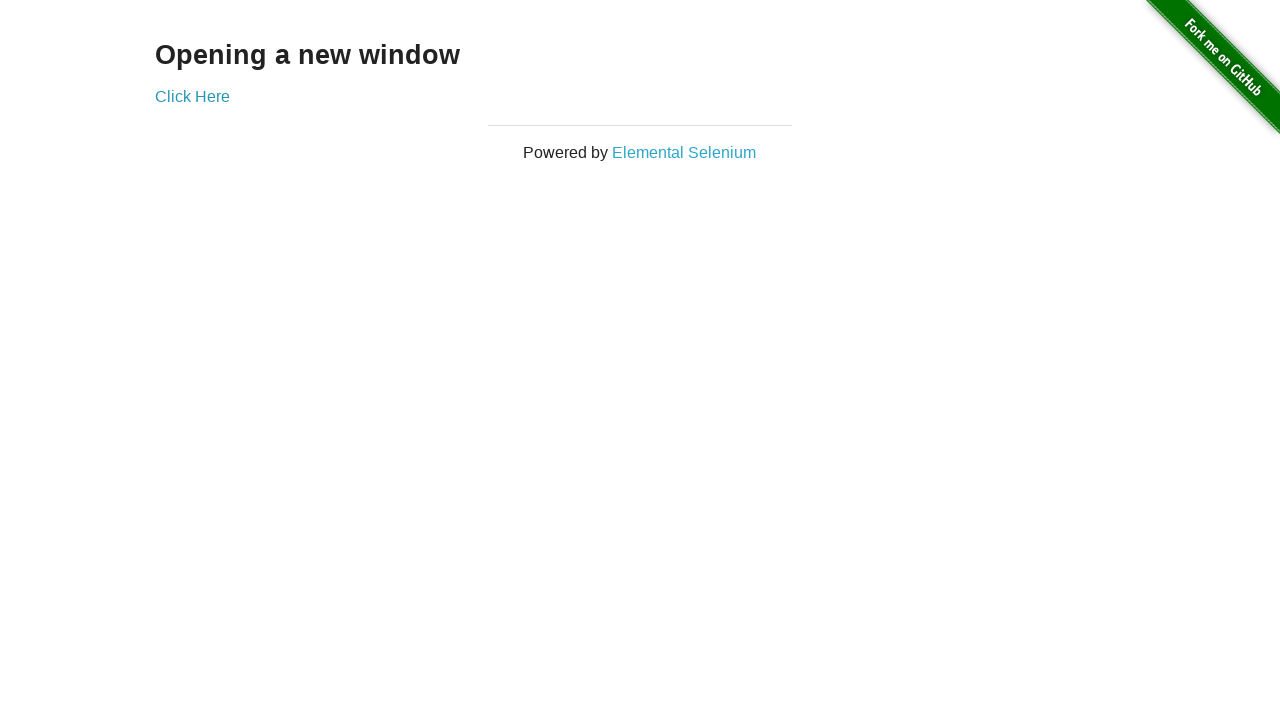

Verified new window title is 'New Window'
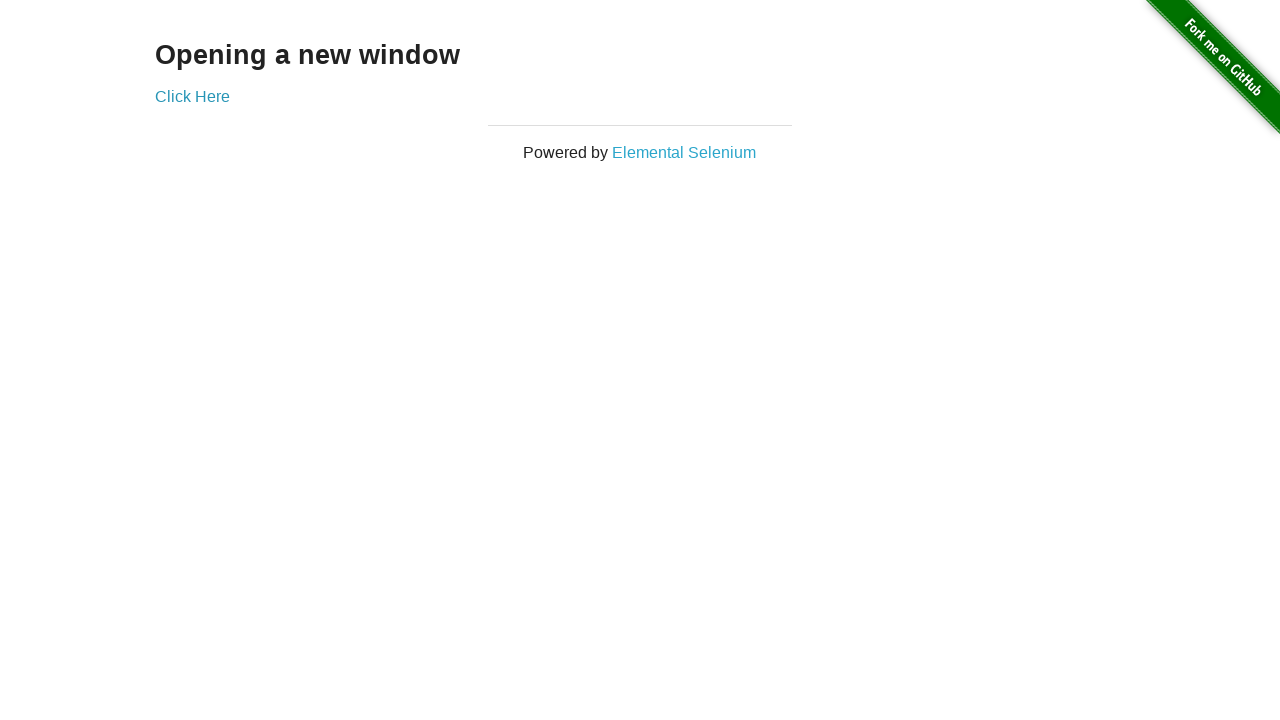

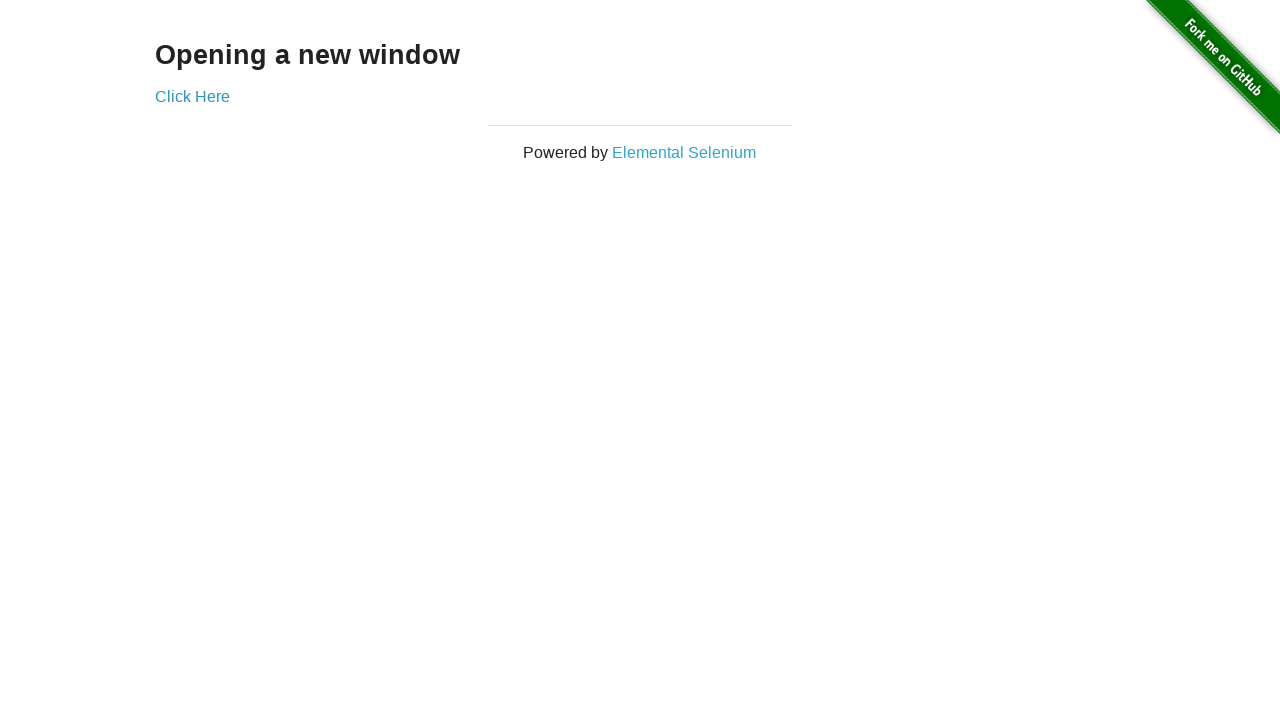